Searches Google Patents with a keyword query, waits for results to load, clicks on the first patent result, and navigates to the patent detail page.

Starting URL: https://patents.google.com/

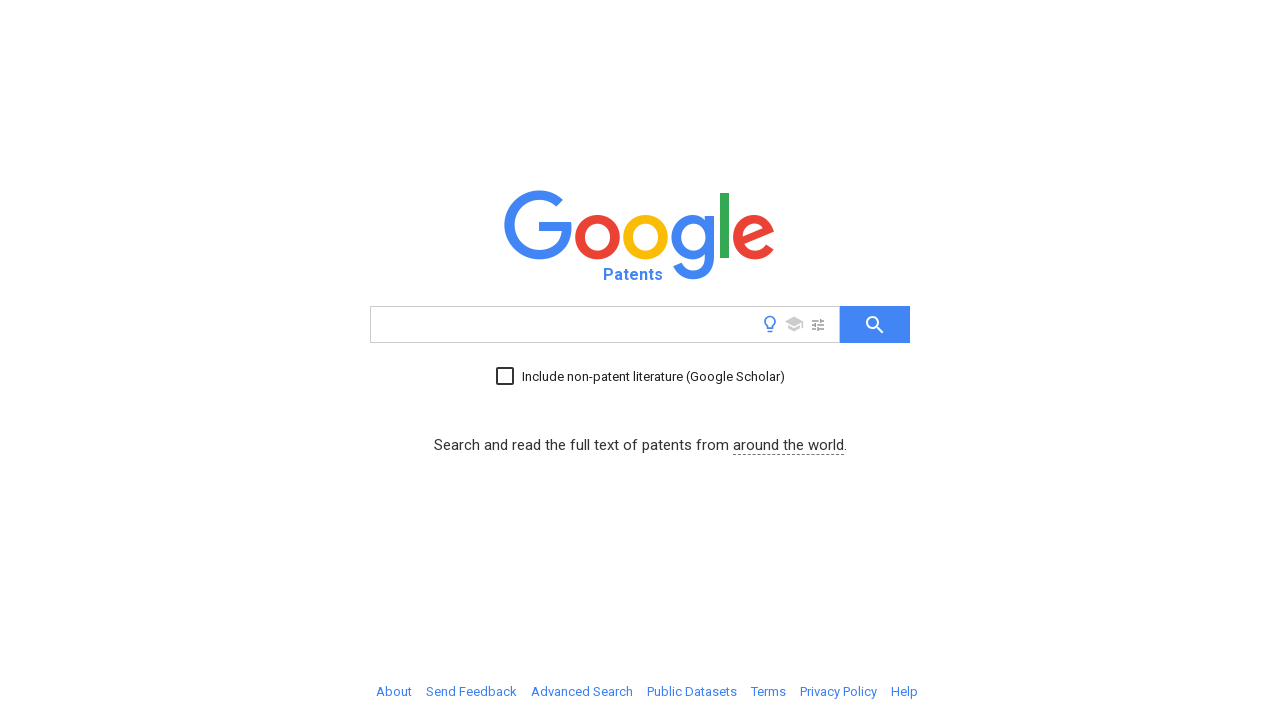

Filled search input with 'semiconductor' on #searchInput
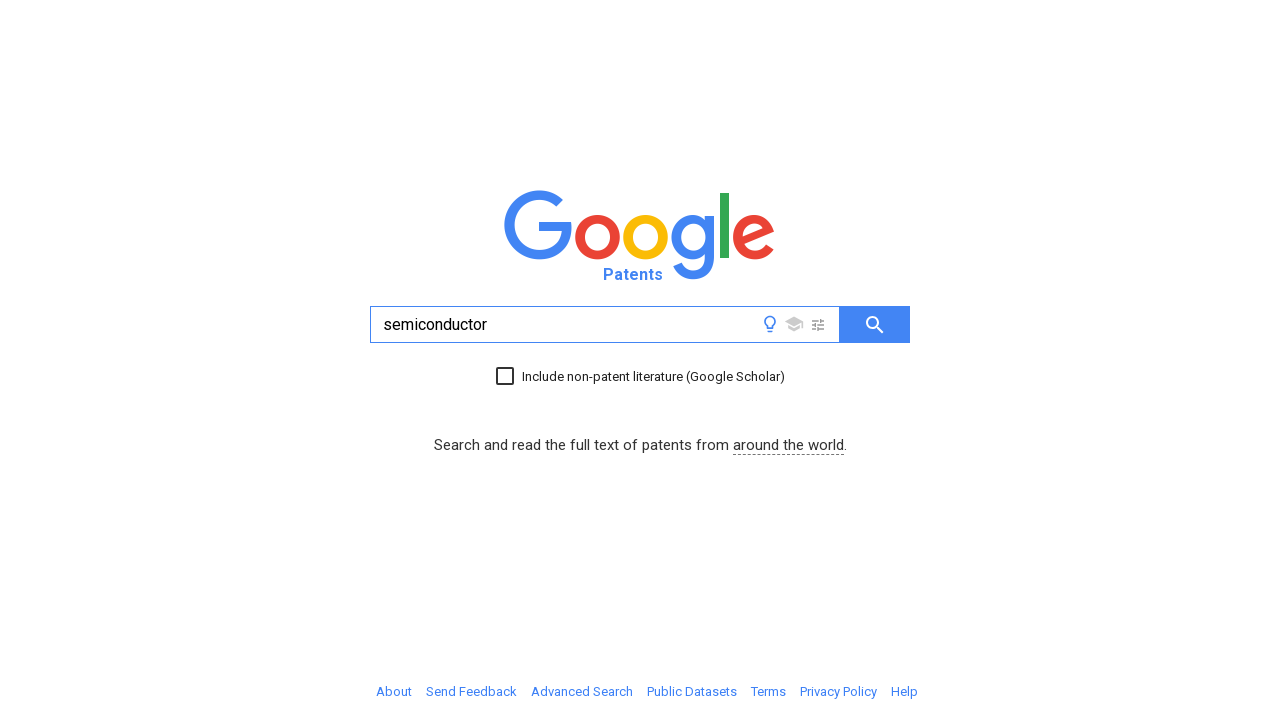

Pressed Enter to submit patent search query on #searchInput
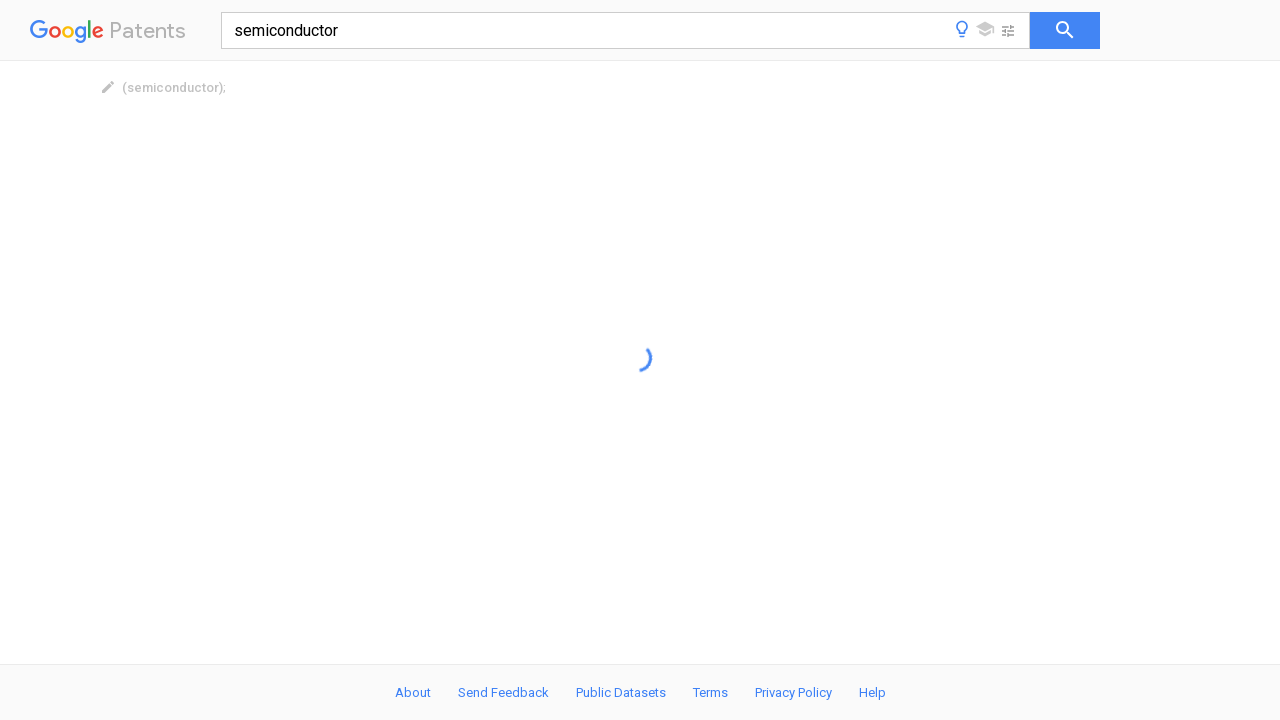

Search results container loaded and became visible
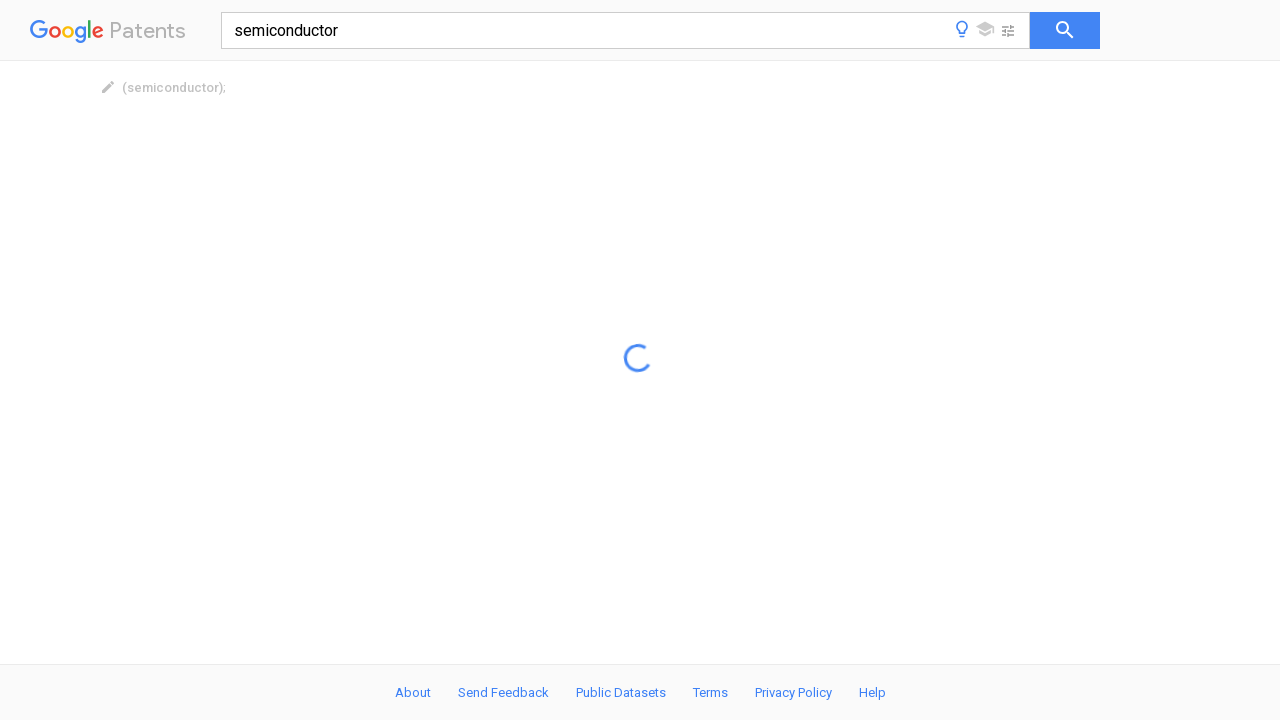

First patent result link became visible
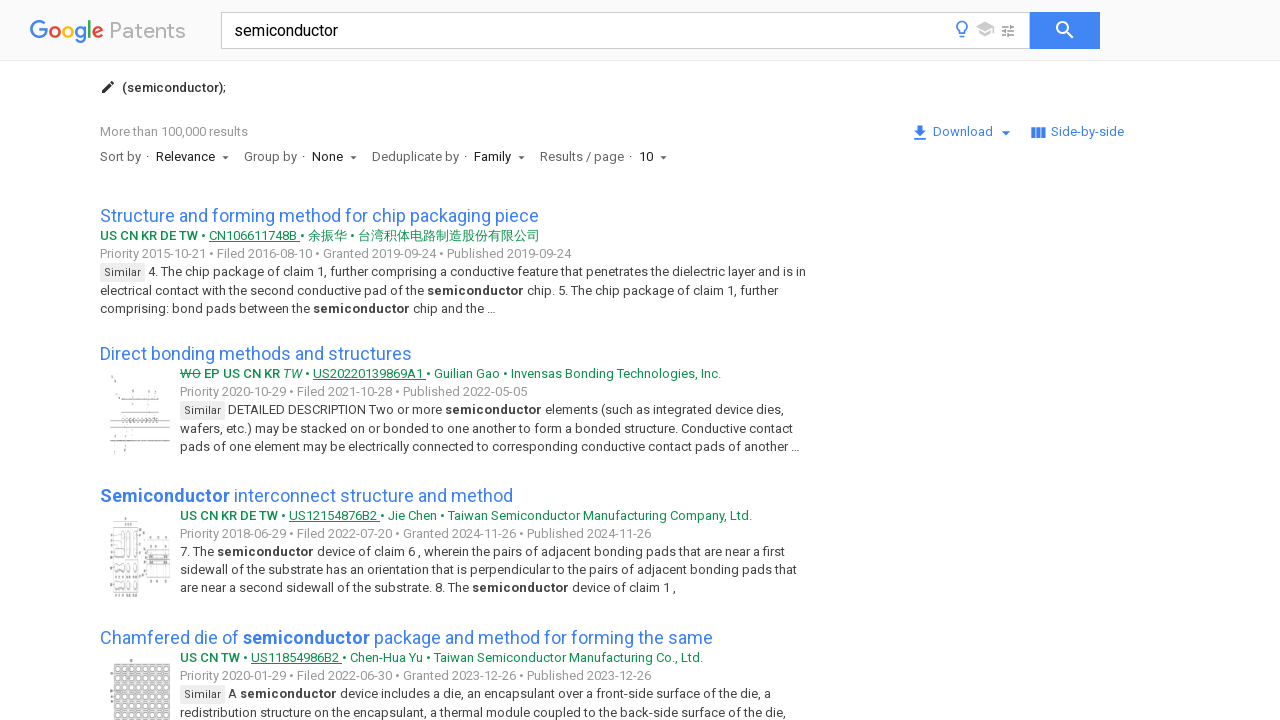

Clicked on the first patent result link at (320, 216) on state-modifier.result-title >> nth=0
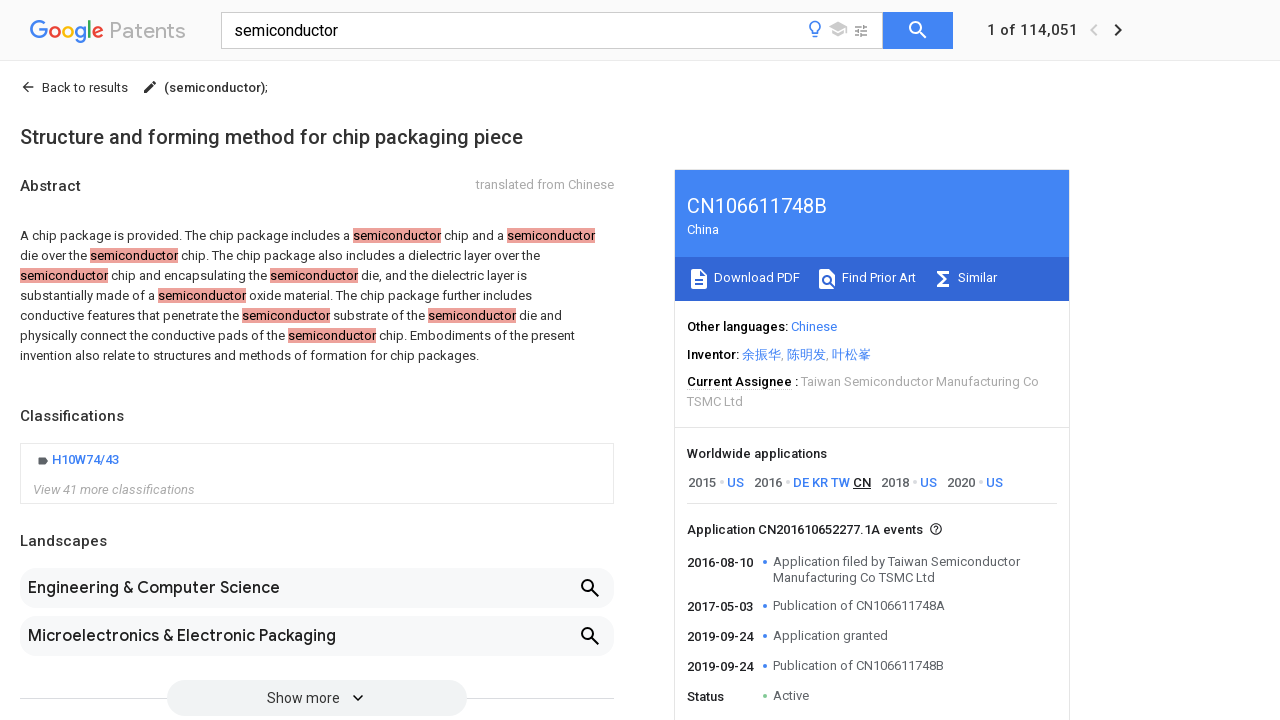

Navigated to patent detail page successfully
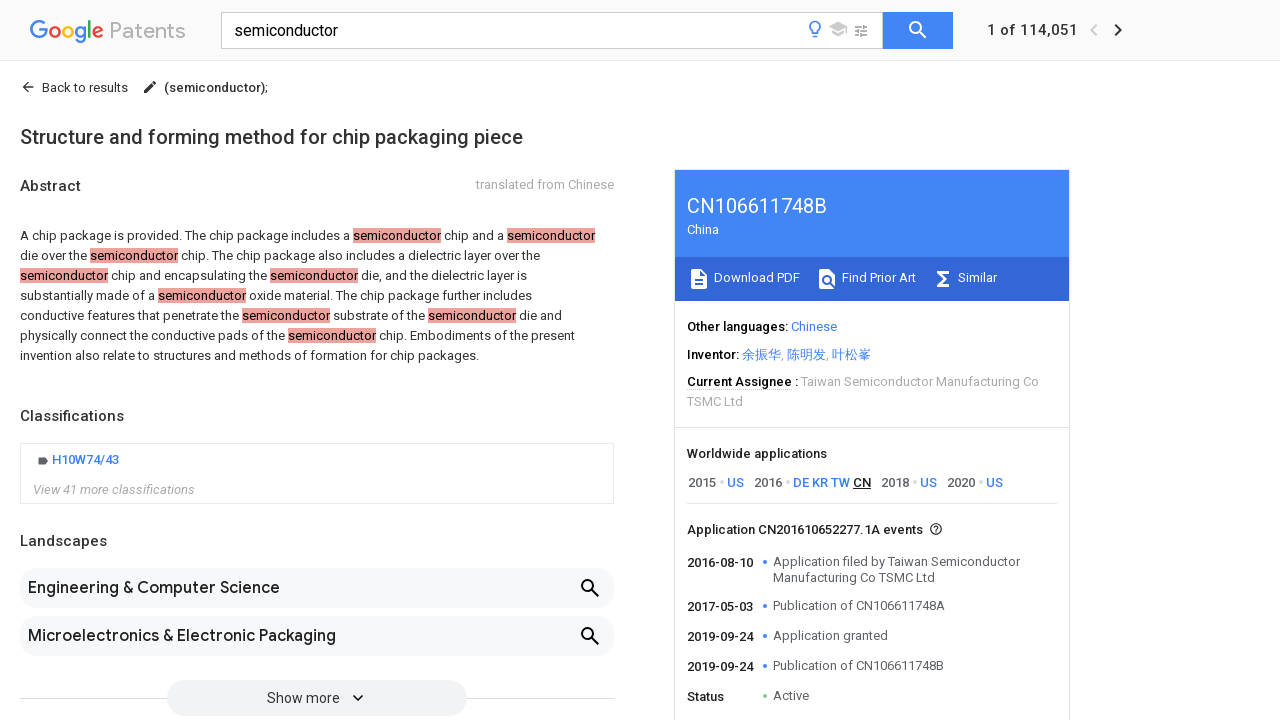

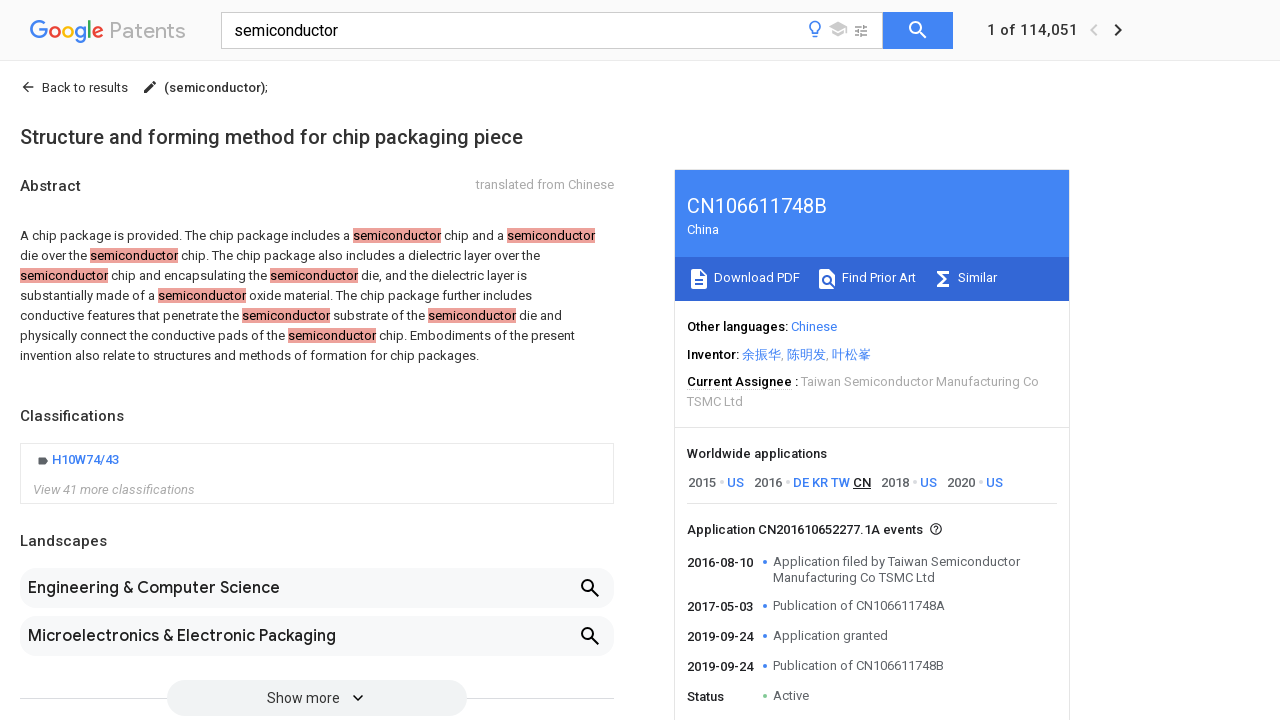